Tests the add/remove elements functionality by clicking the "Add Element" button 5 times and verifying that 5 delete buttons appear

Starting URL: http://the-internet.herokuapp.com/add_remove_elements/

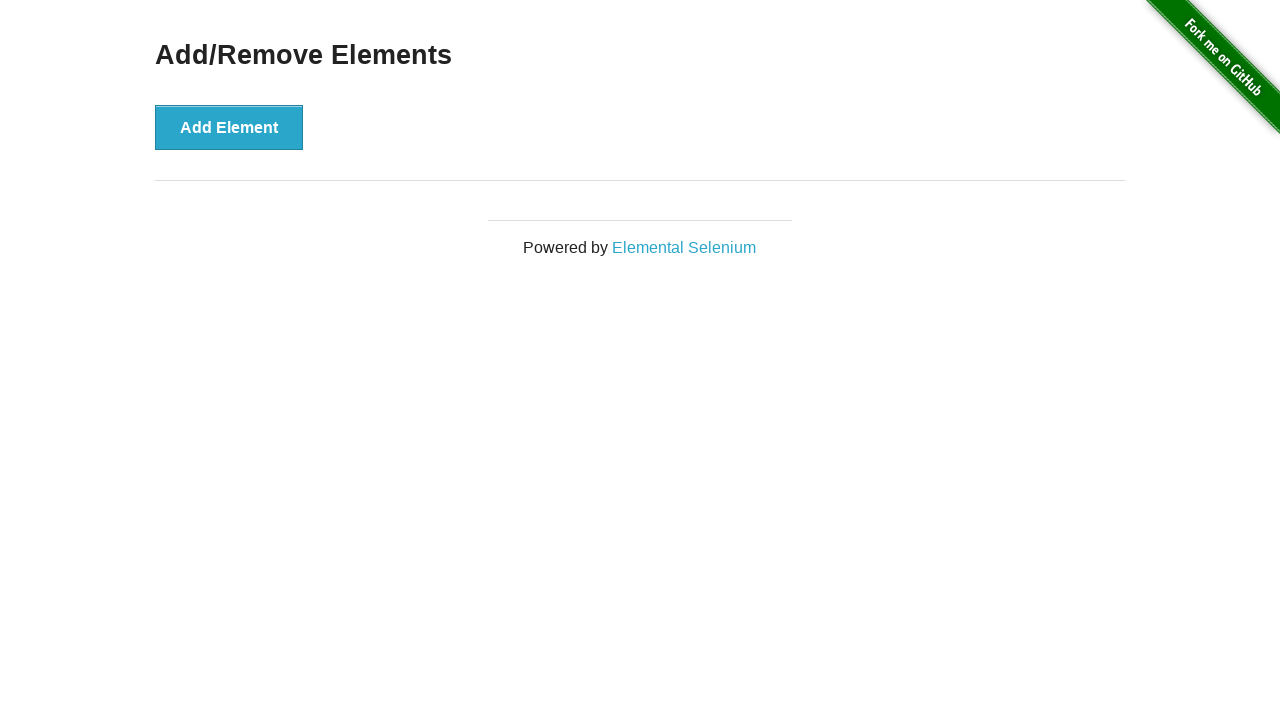

Clicked 'Add Element' button (click 1 of 5) at (229, 127) on xpath=//button[text()='Add Element']
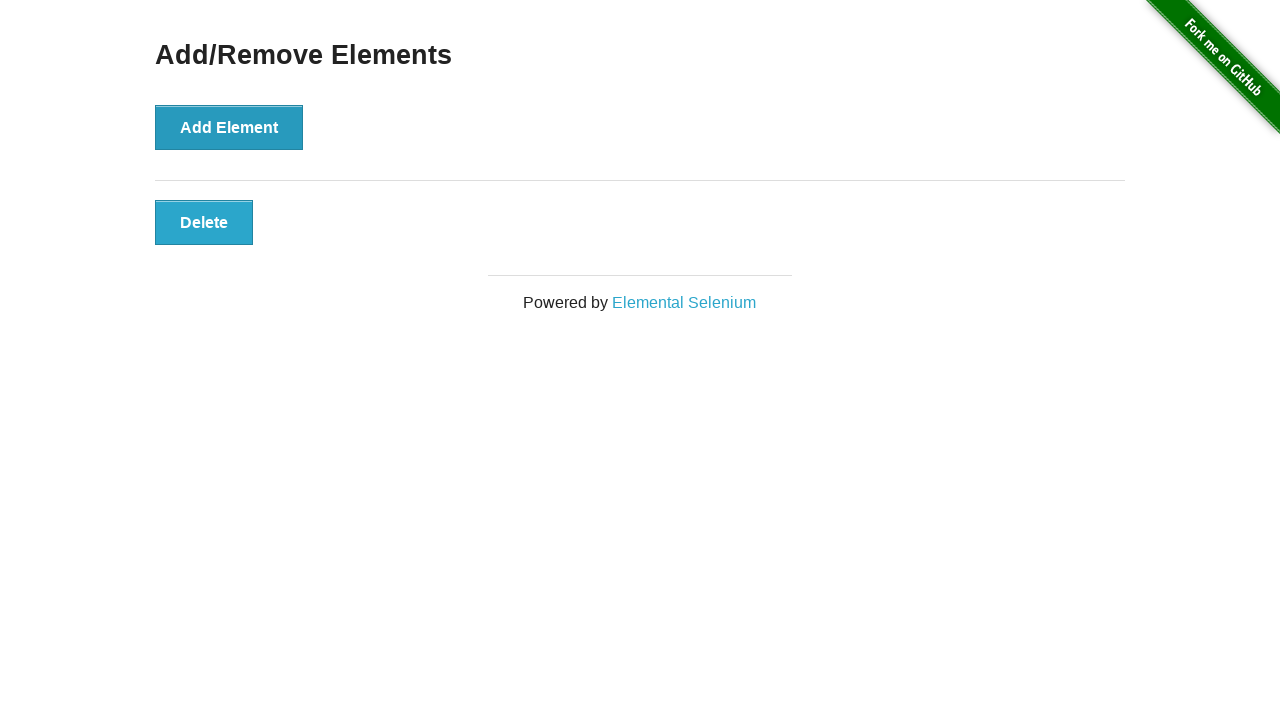

Clicked 'Add Element' button (click 2 of 5) at (229, 127) on xpath=//button[text()='Add Element']
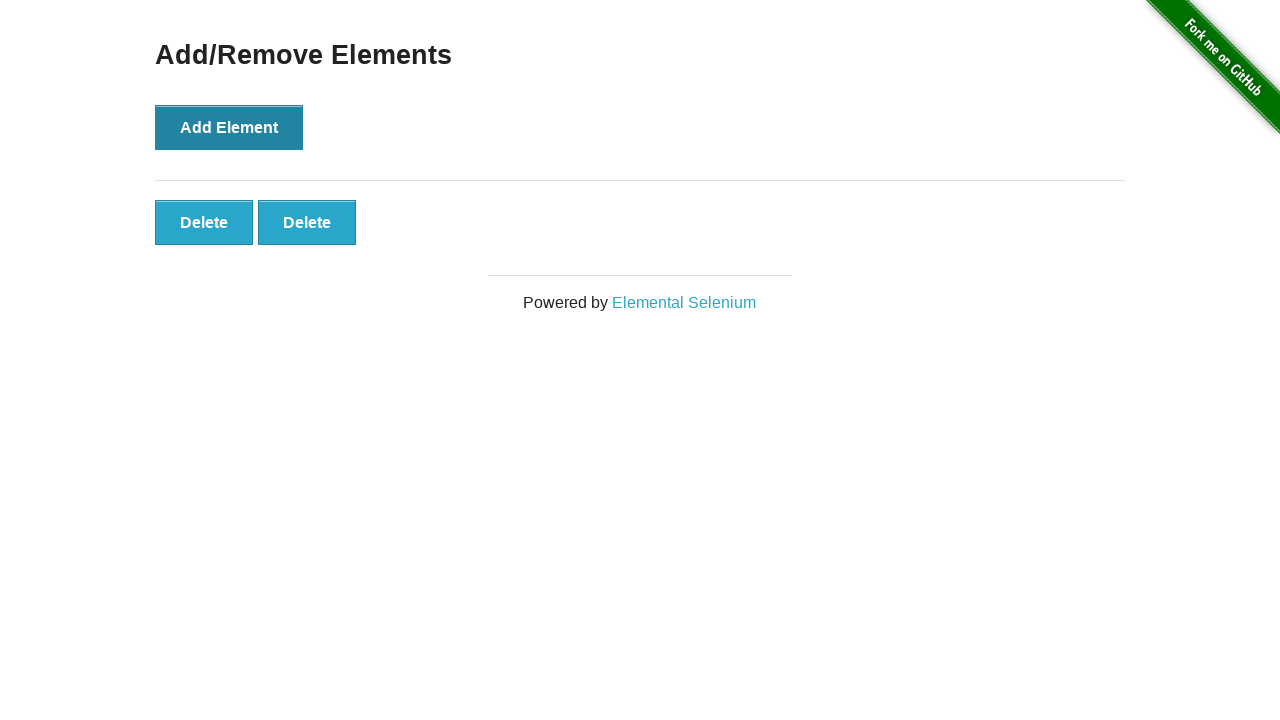

Clicked 'Add Element' button (click 3 of 5) at (229, 127) on xpath=//button[text()='Add Element']
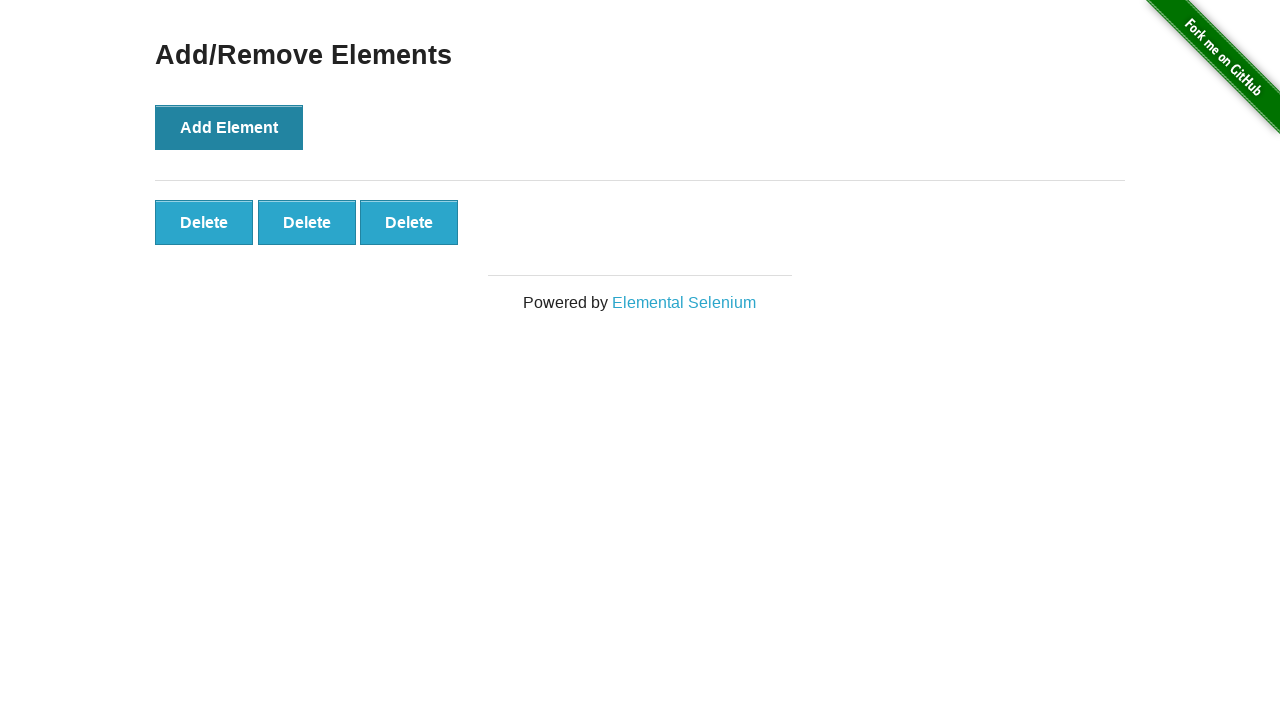

Clicked 'Add Element' button (click 4 of 5) at (229, 127) on xpath=//button[text()='Add Element']
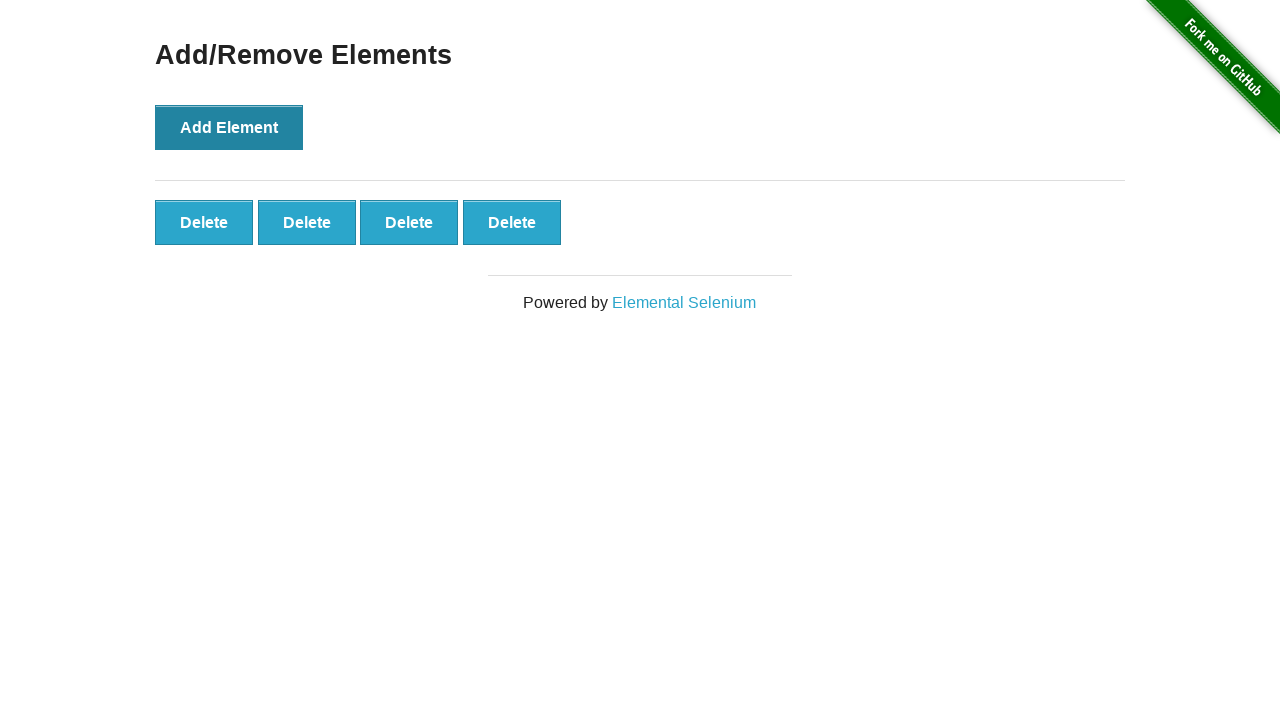

Clicked 'Add Element' button (click 5 of 5) at (229, 127) on xpath=//button[text()='Add Element']
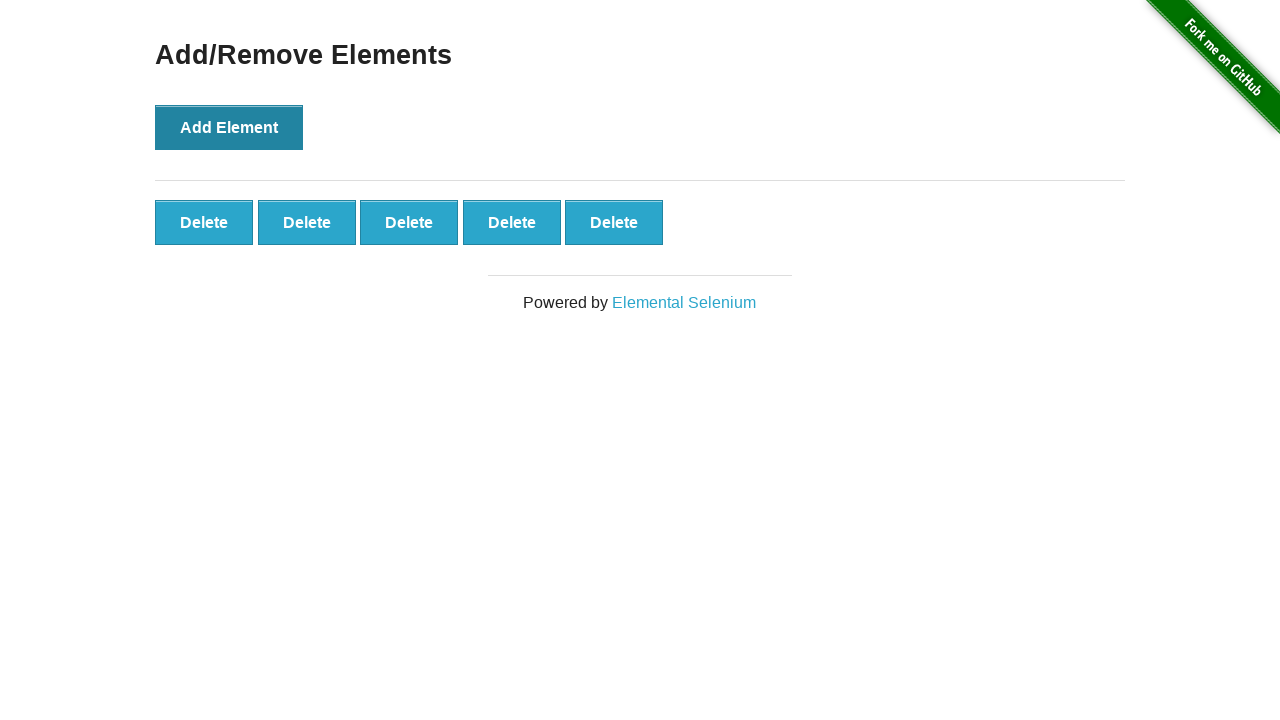

Delete buttons appeared after adding 5 elements
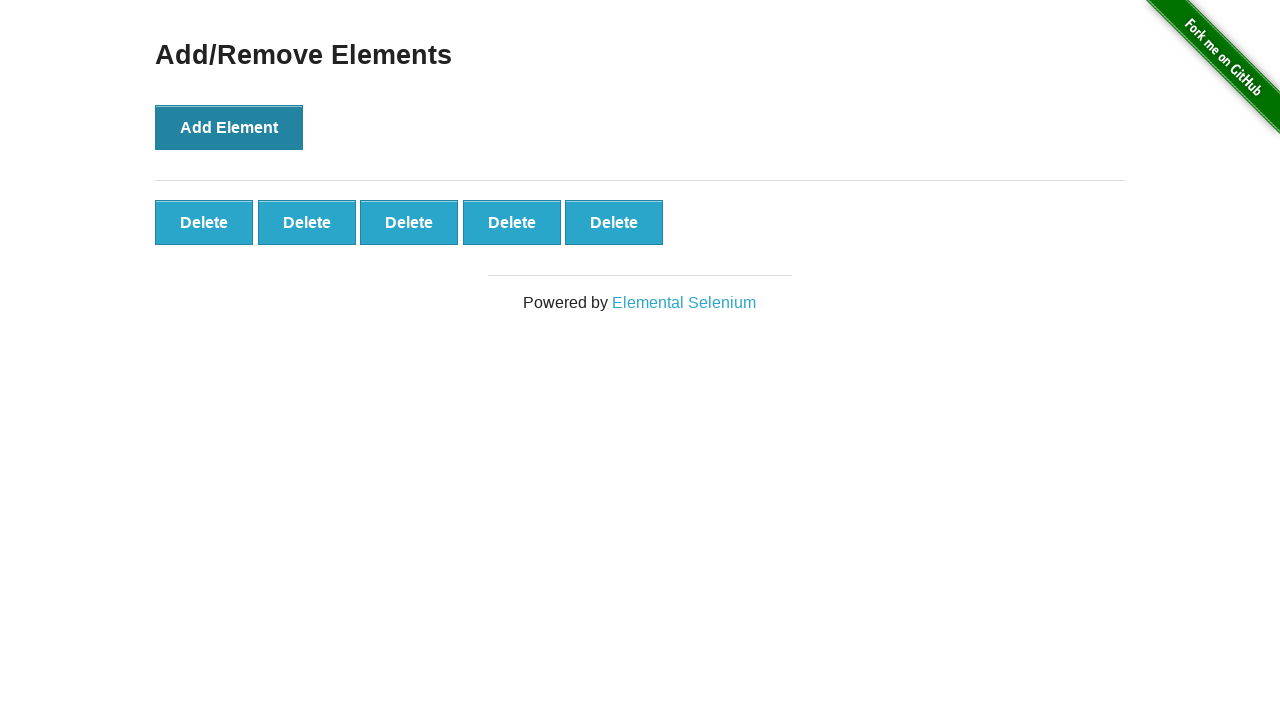

Located all delete buttons
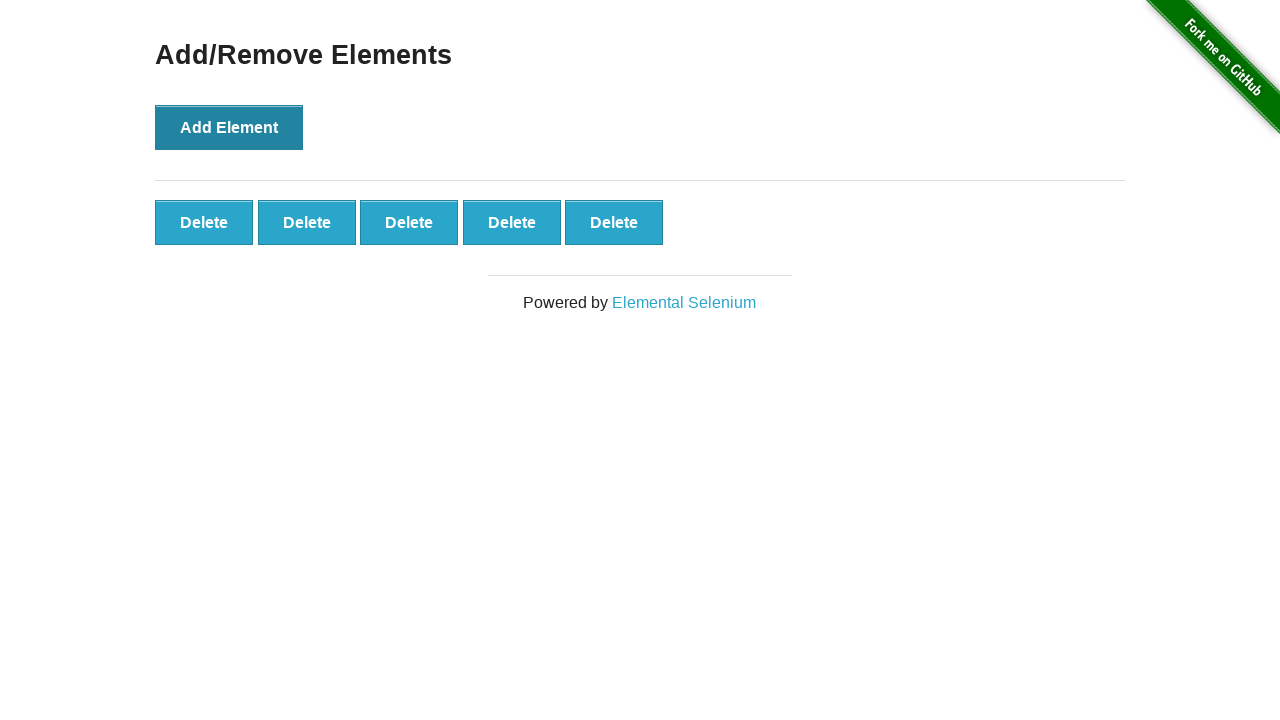

Verified that exactly 5 delete buttons are present
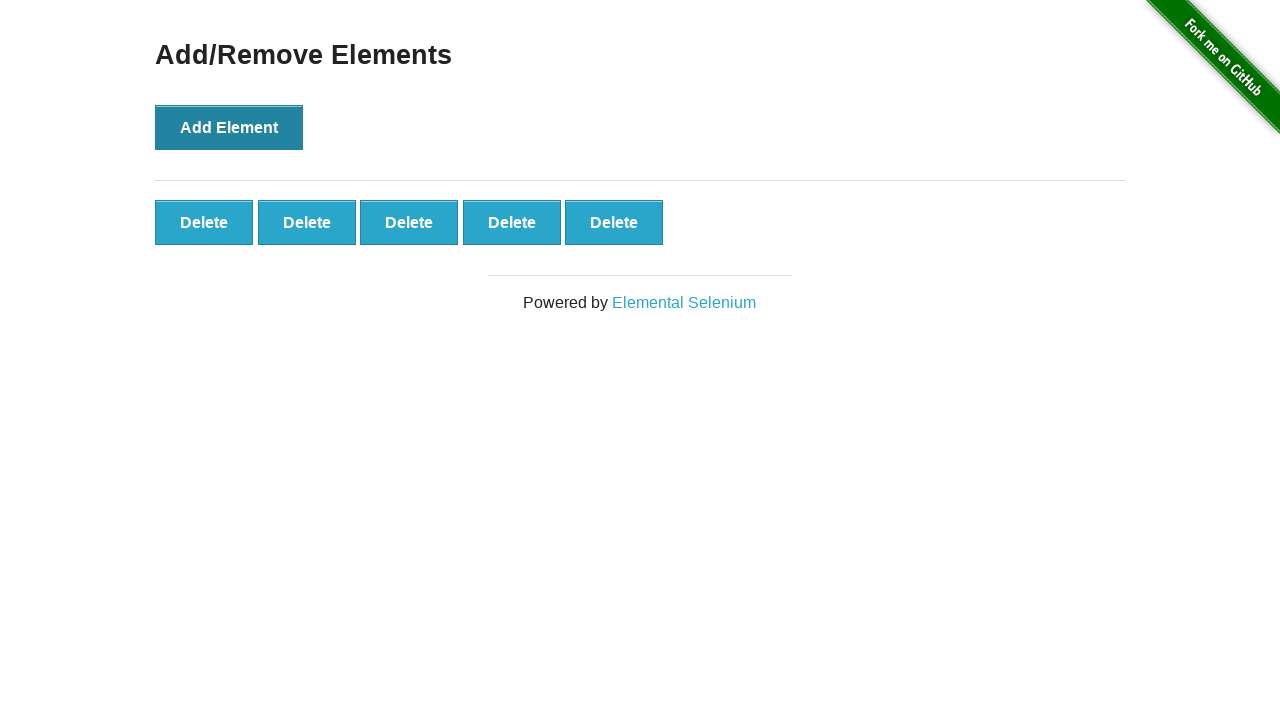

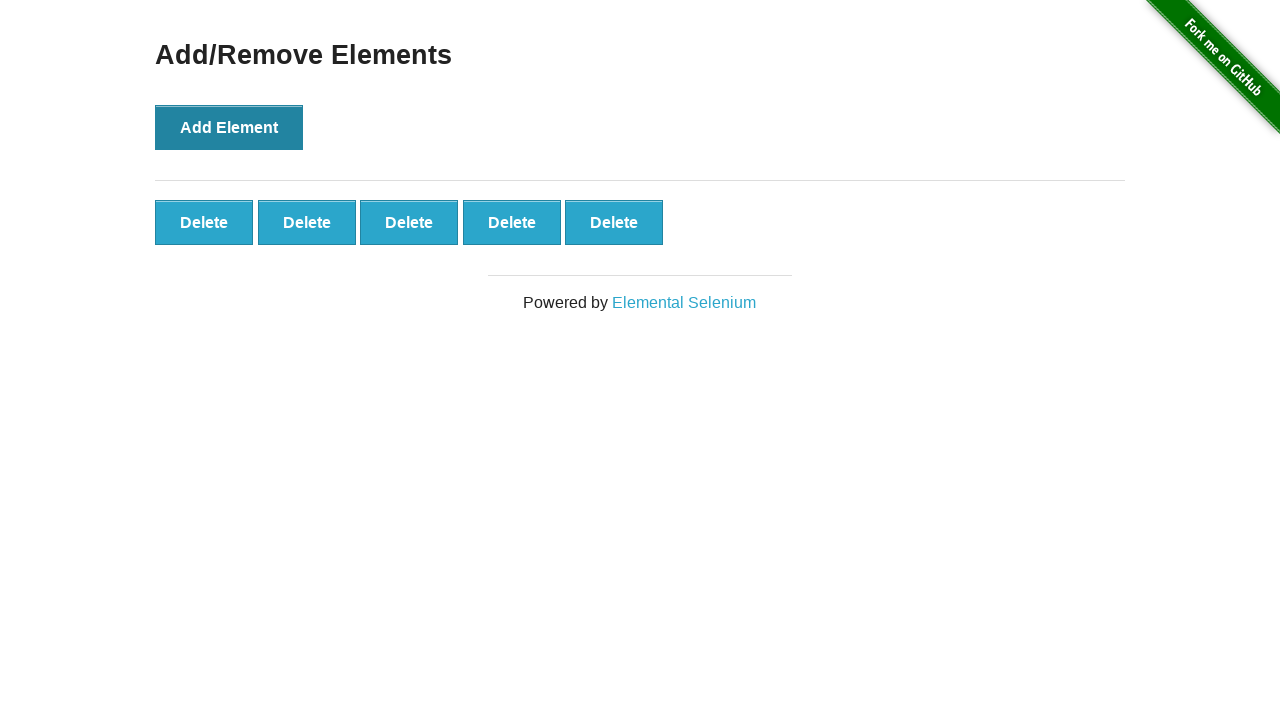